Tests handling a JavaScript prompt dialog by entering text and accepting it

Starting URL: https://the-internet.herokuapp.com/javascript_alerts

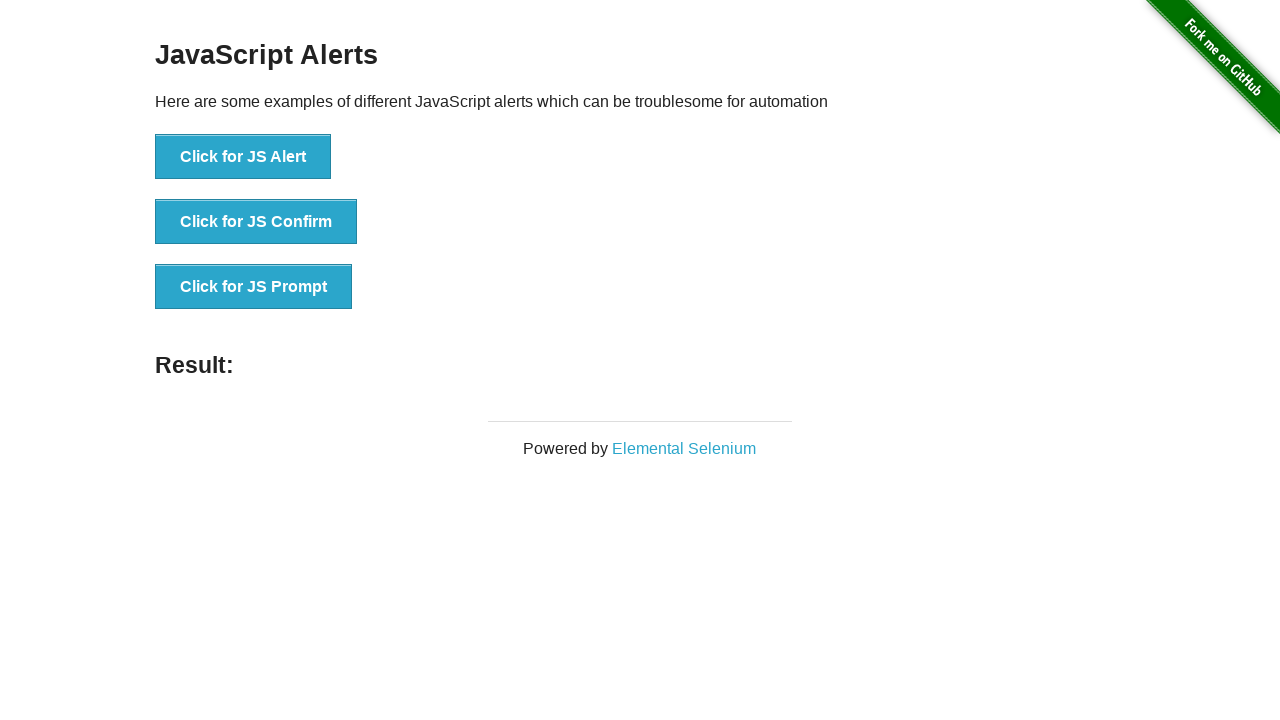

Set up dialog handler to accept prompt with text 'hello world'
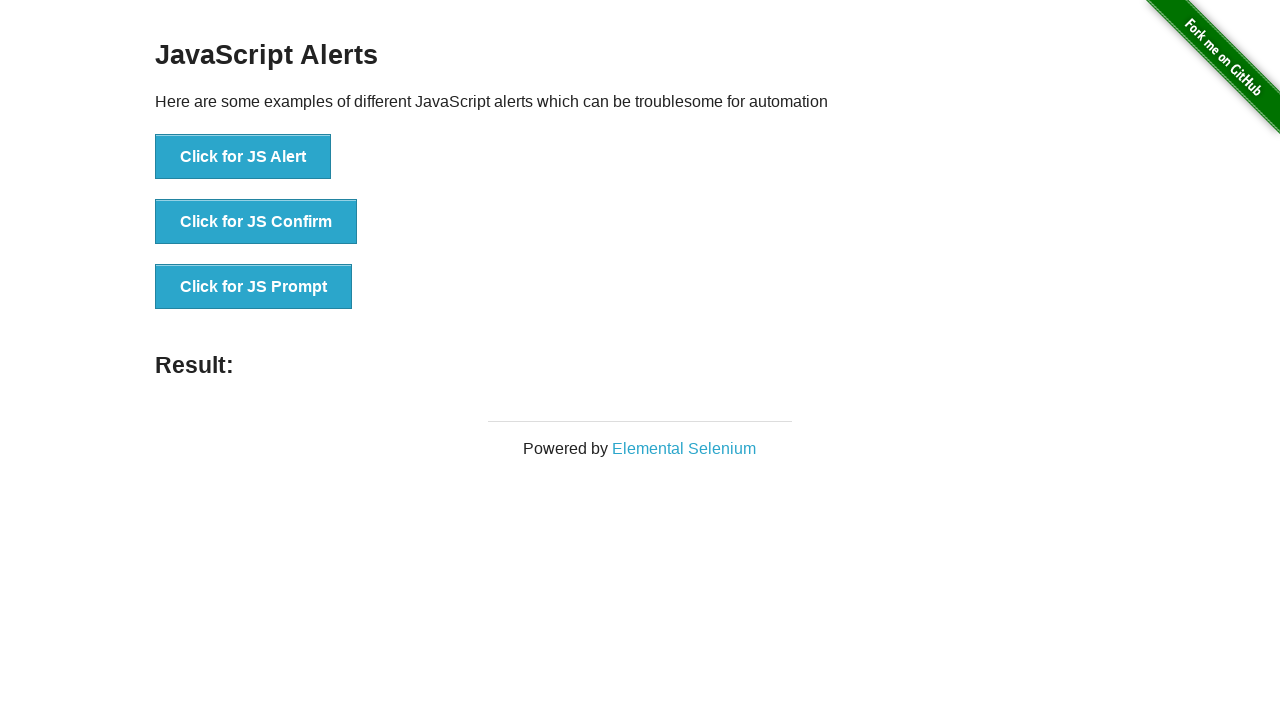

Clicked button to trigger JavaScript prompt dialog at (254, 287) on xpath=//button[text()='Click for JS Prompt']
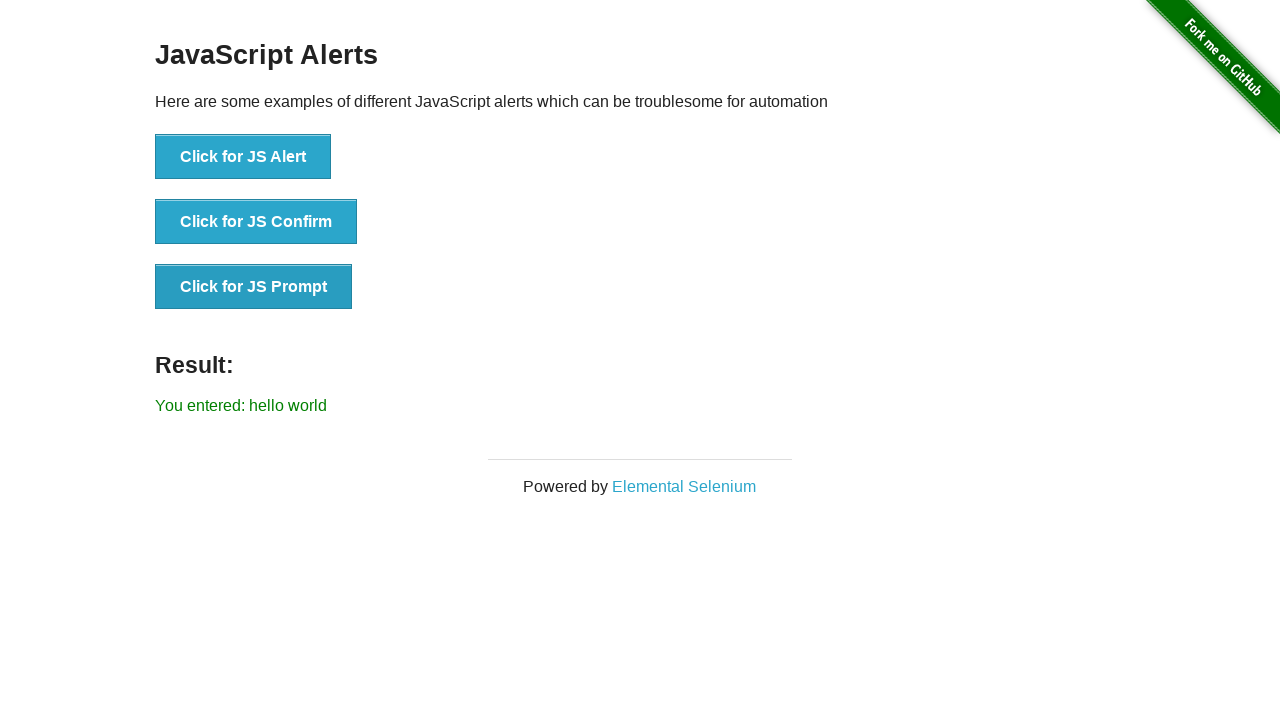

Verified prompt result message displays 'You entered: hello world'
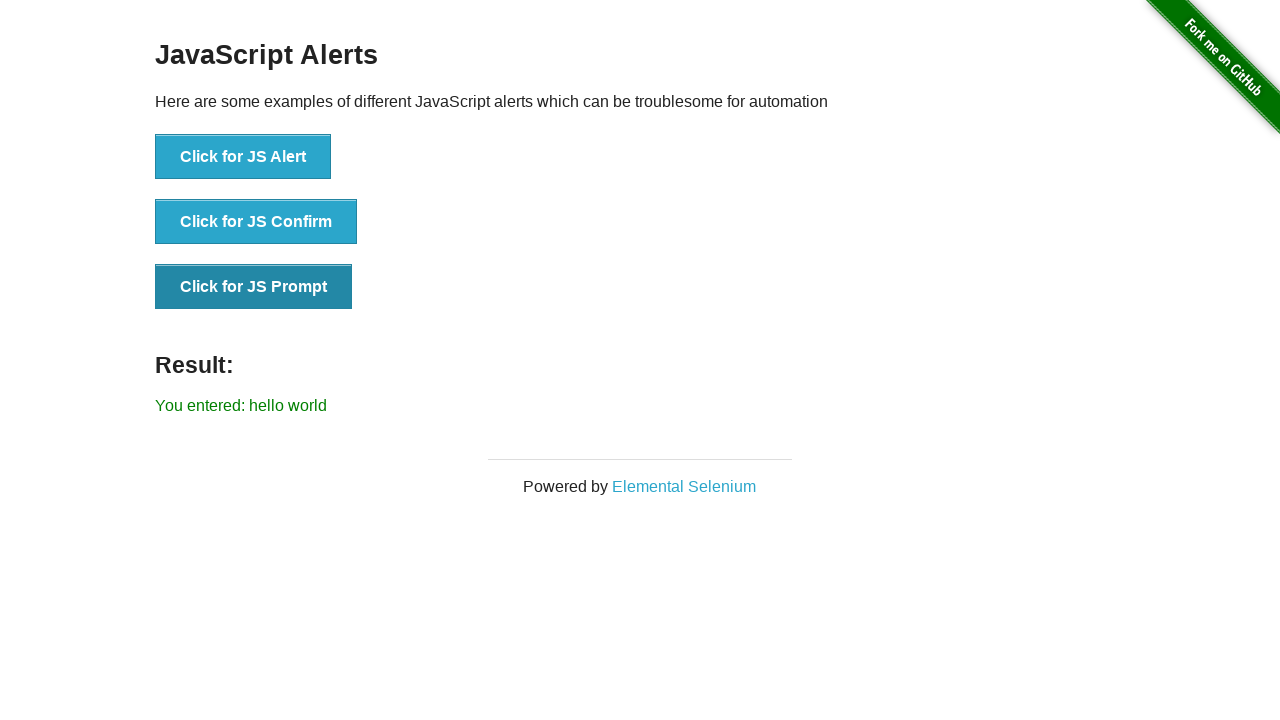

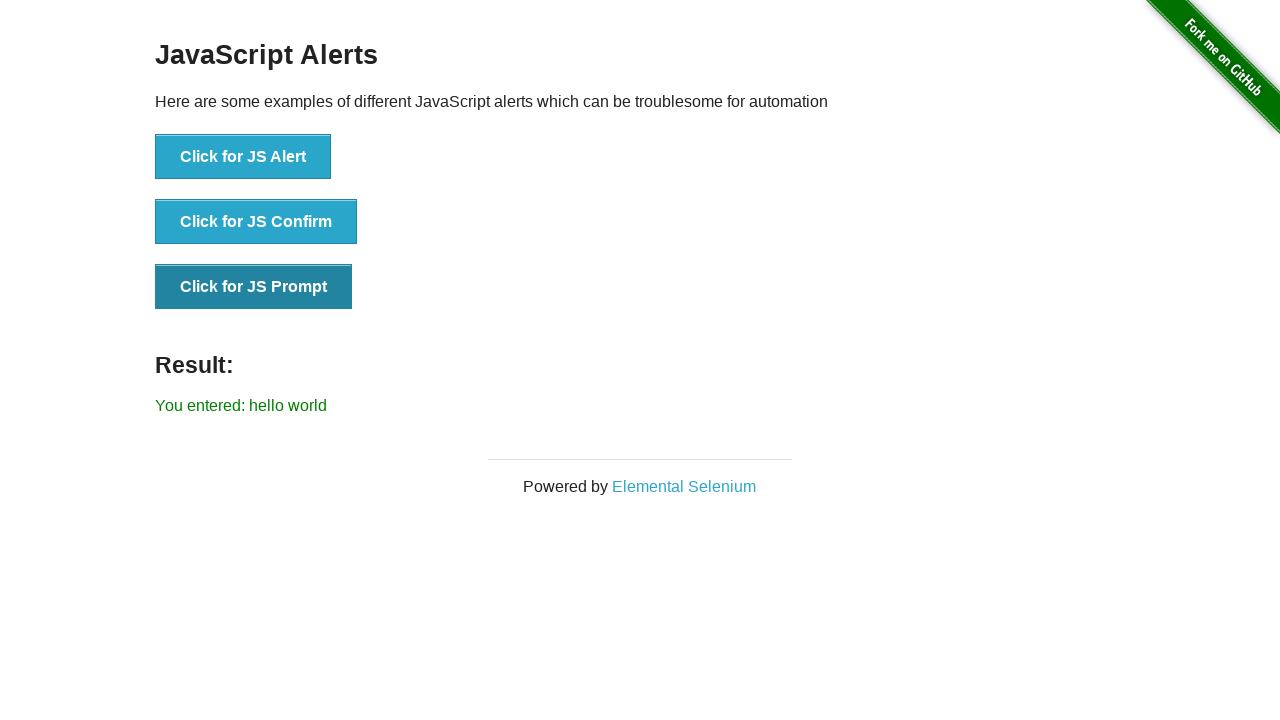